Tests browser window/tab switching functionality by clicking a button that opens a new tab, then switching between the original and new window handles.

Starting URL: https://formy-project.herokuapp.com/switch-window

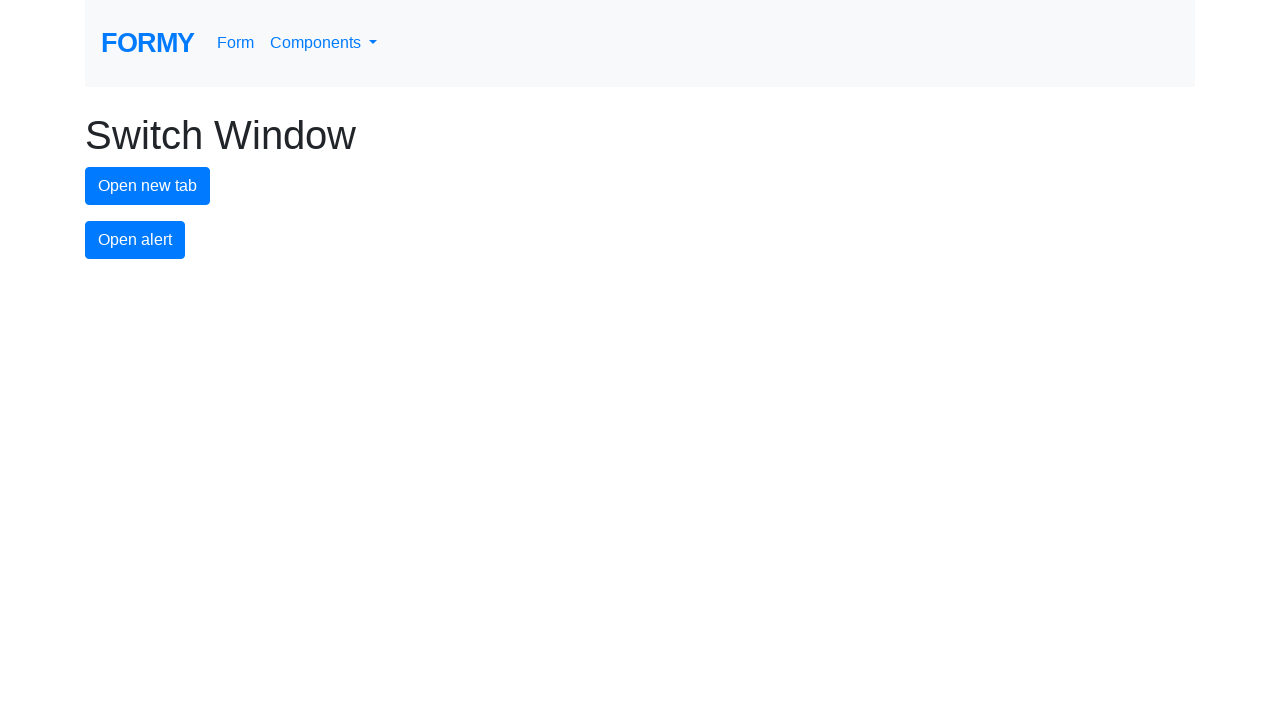

Clicked button to open new tab at (148, 186) on #new-tab-button
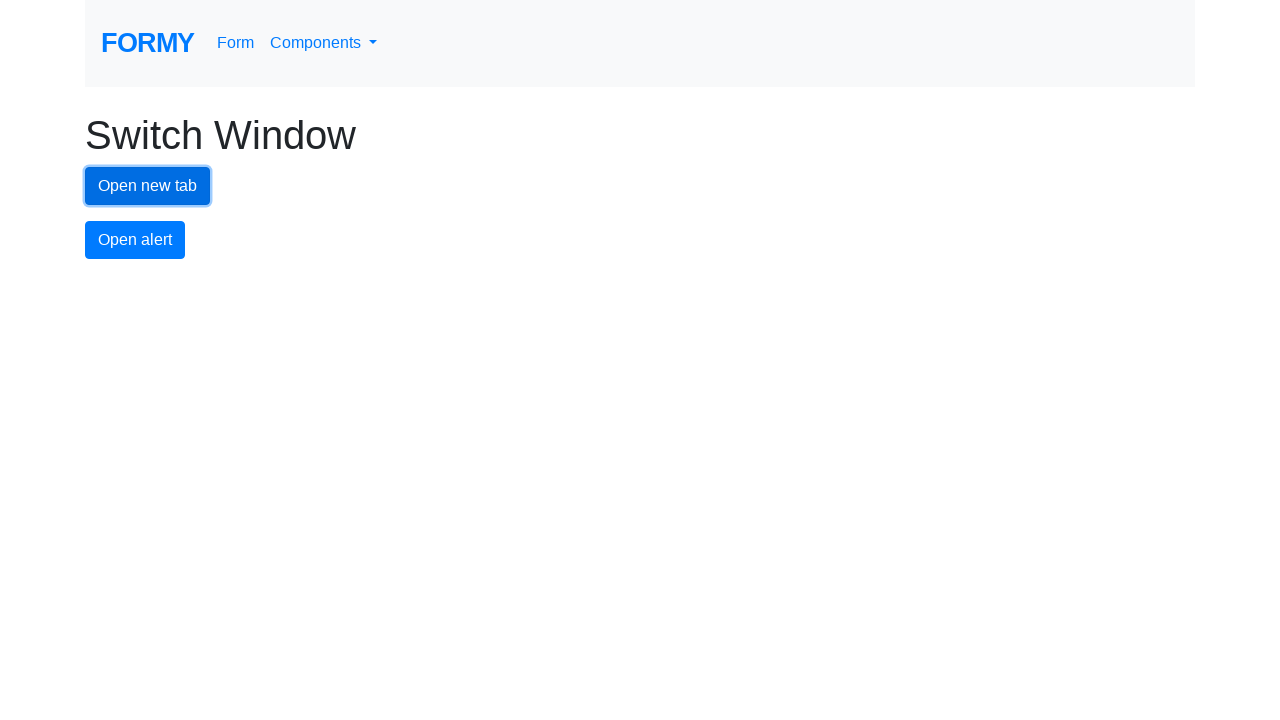

Waited 1 second for new tab to open
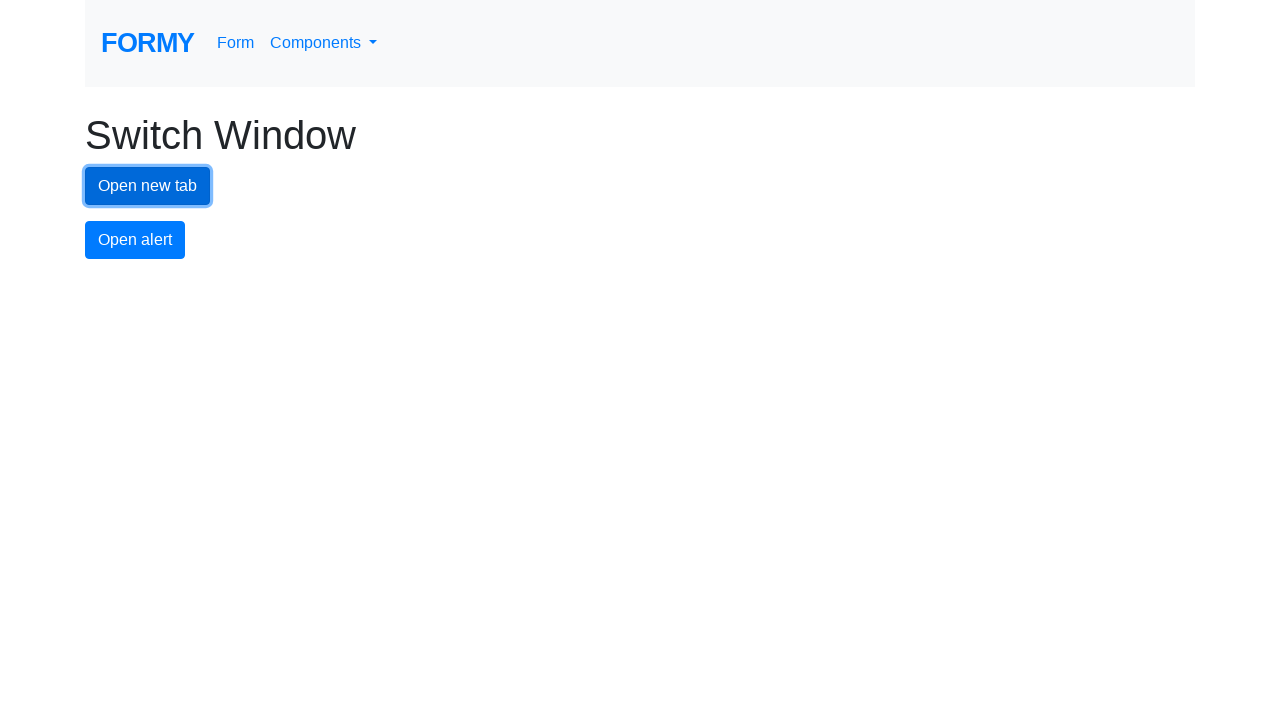

Retrieved all open pages/tabs (2 total)
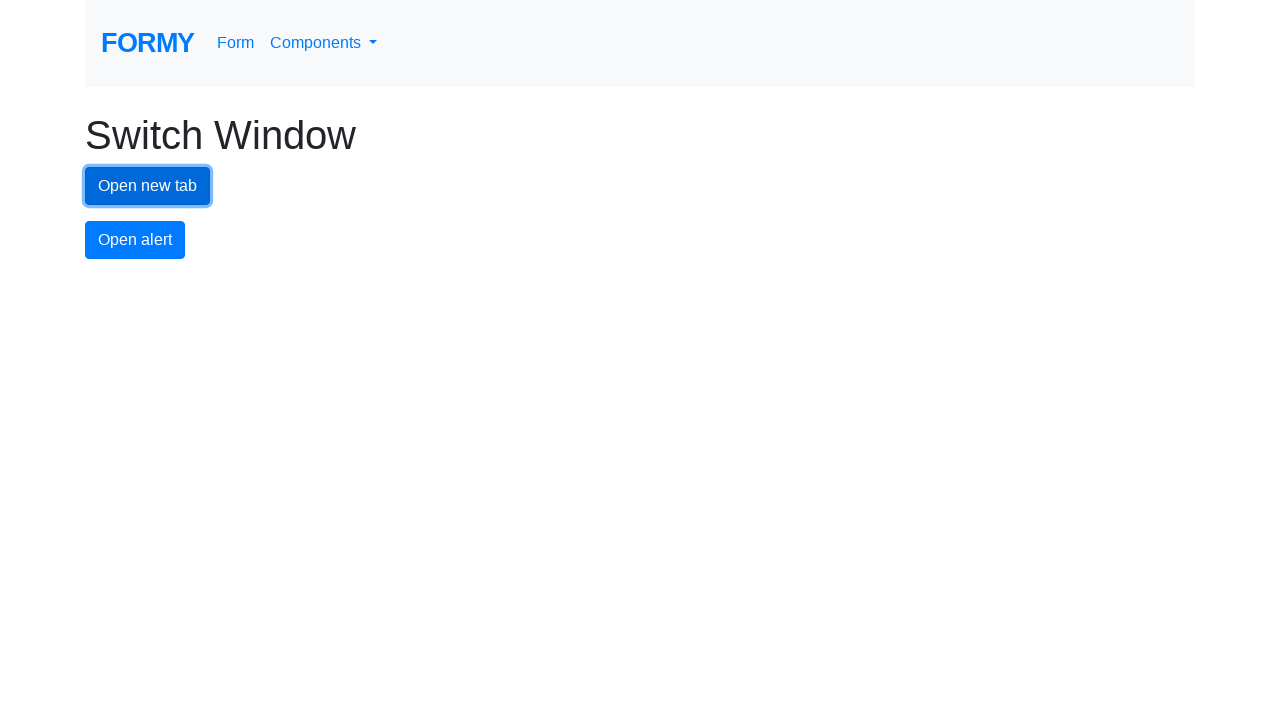

Switched to newly opened tab
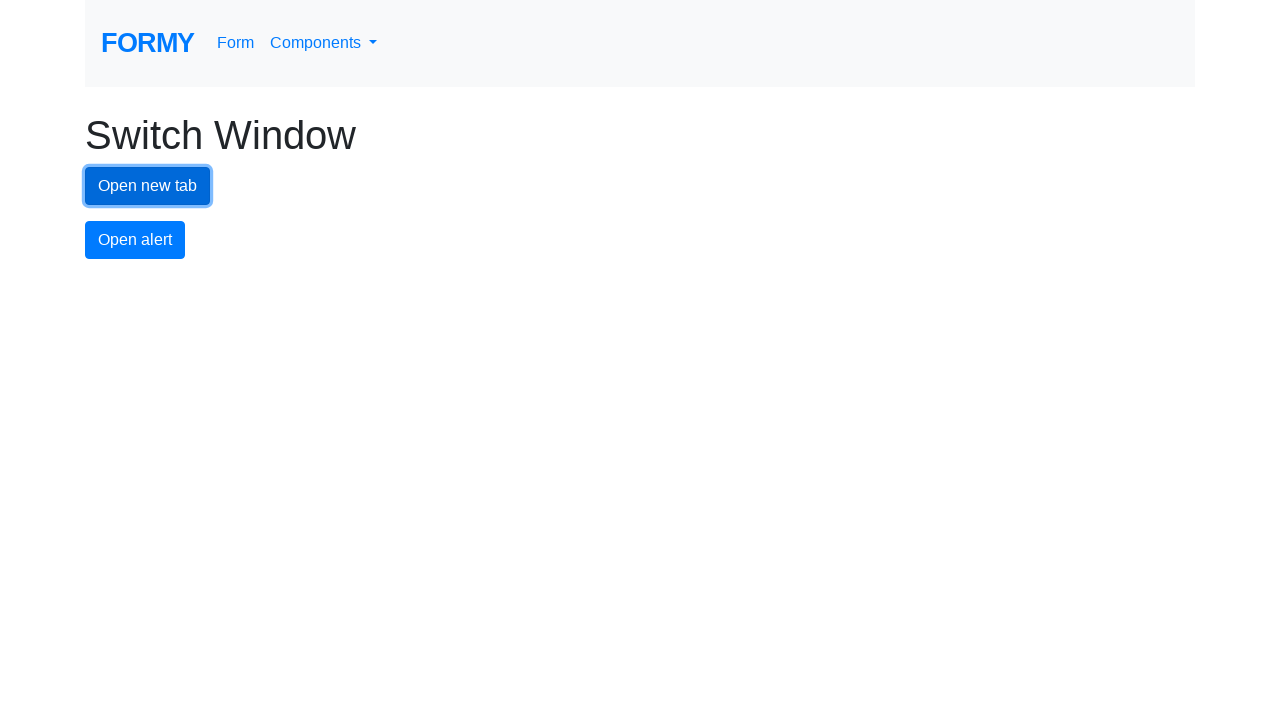

Switched back to original tab
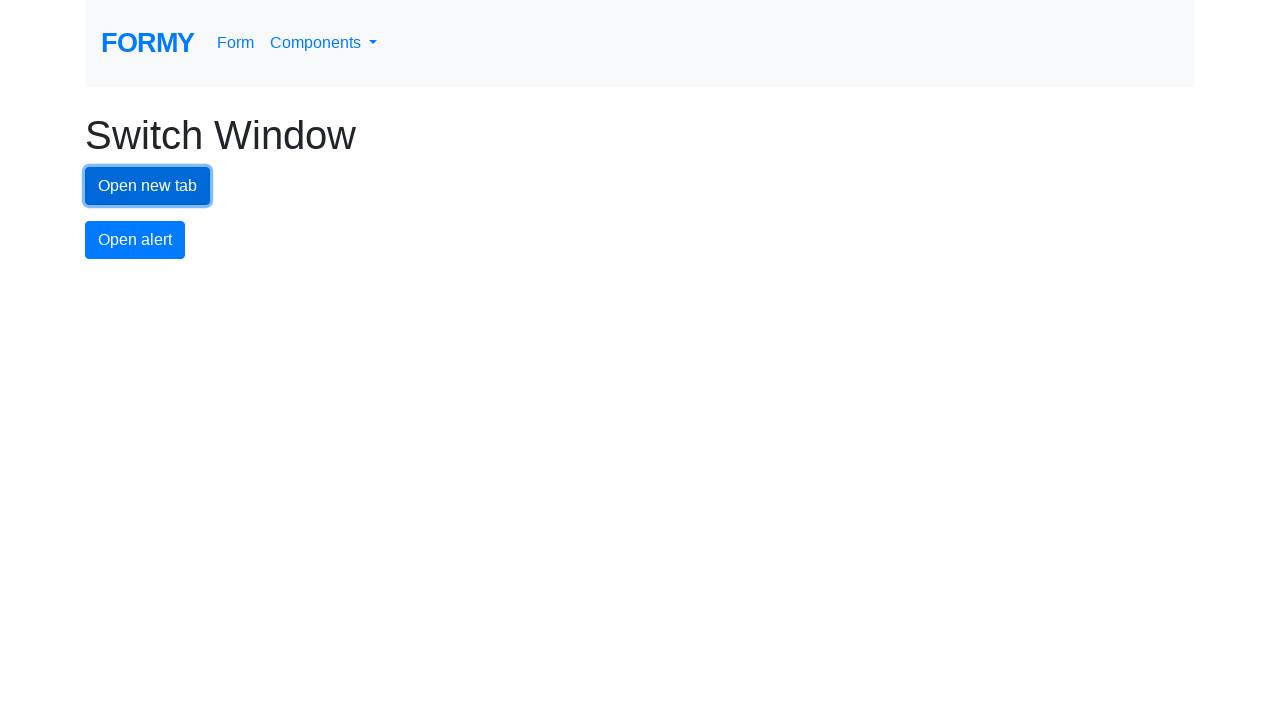

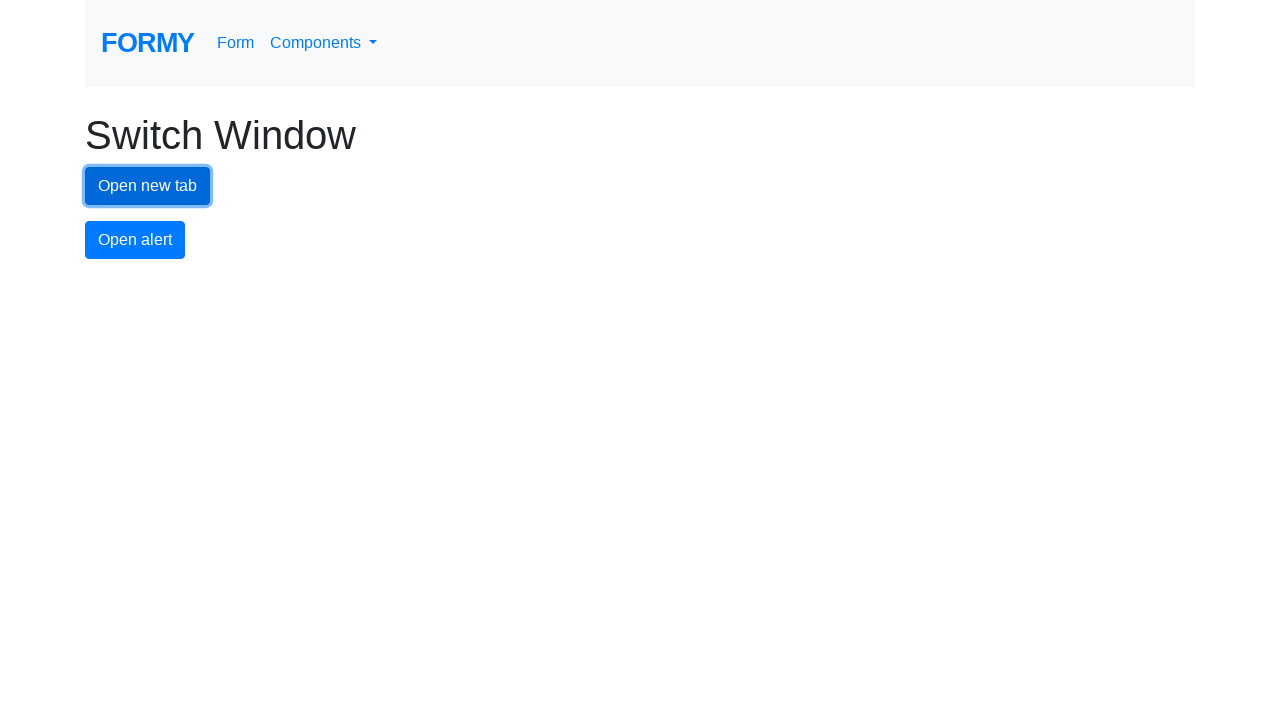